Fills out registration form fields including first name, last name, and address on a demo automation testing site

Starting URL: http://demo.automationtesting.in/Register.html

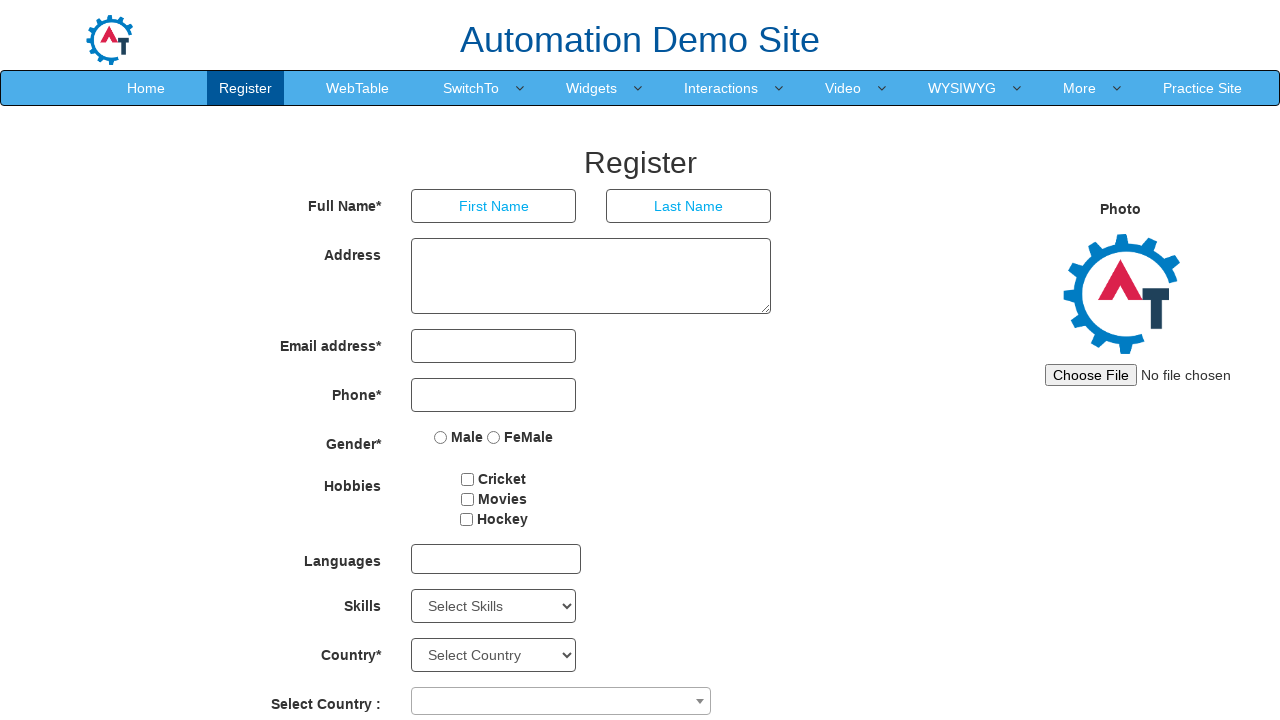

Filled first name field with 'kandasamy' on input[placeholder='First Name']
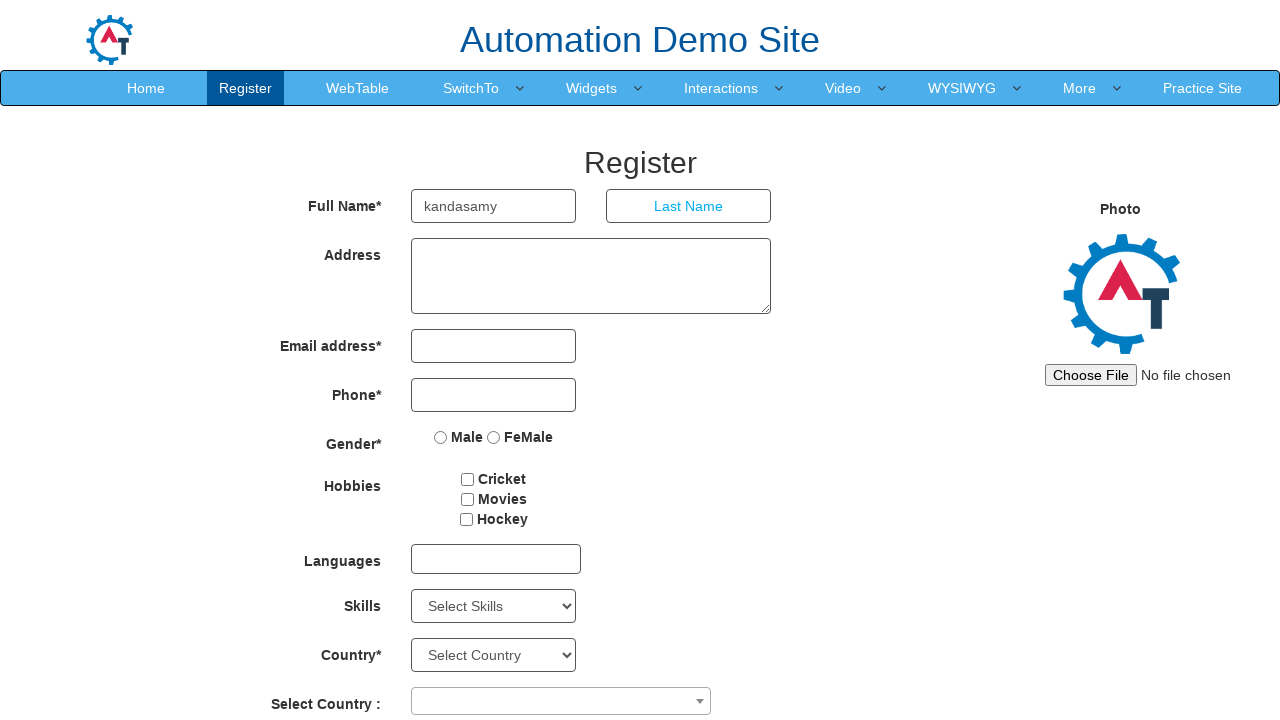

Filled last name field with 'k' on input[placeholder='Last Name']
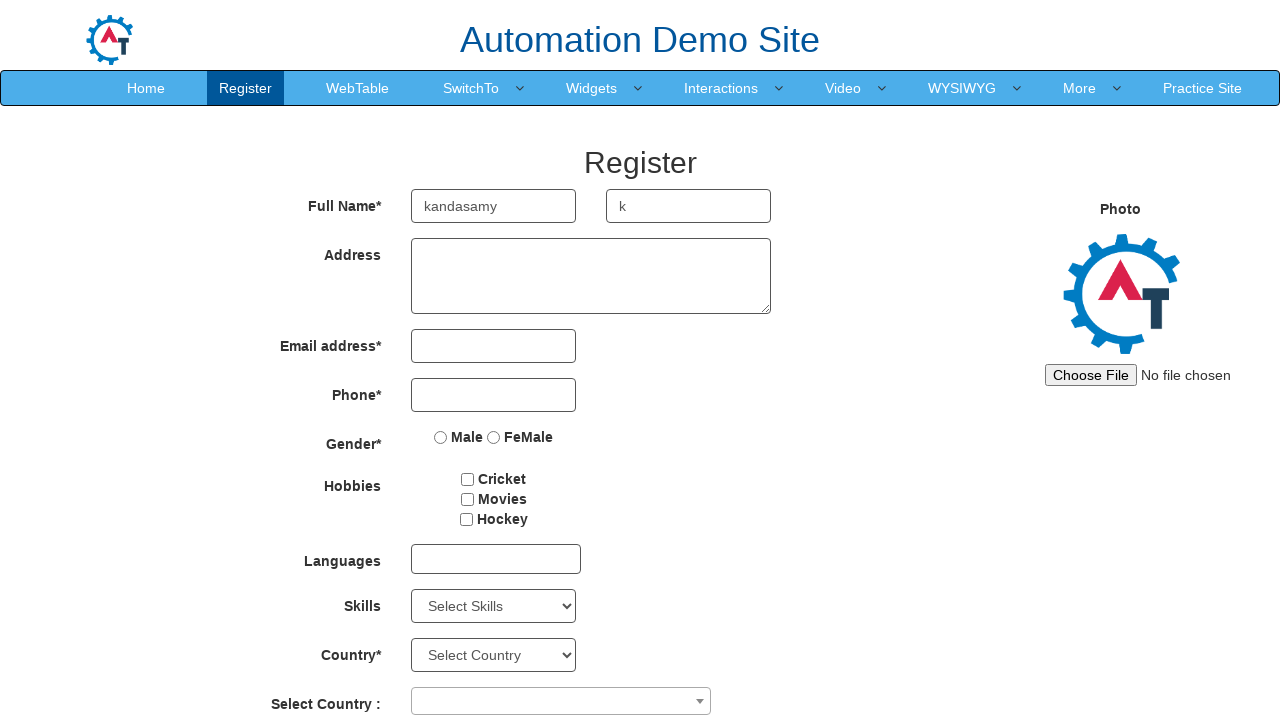

Filled address field with '1050 chennai-600028' on textarea[rows='3']
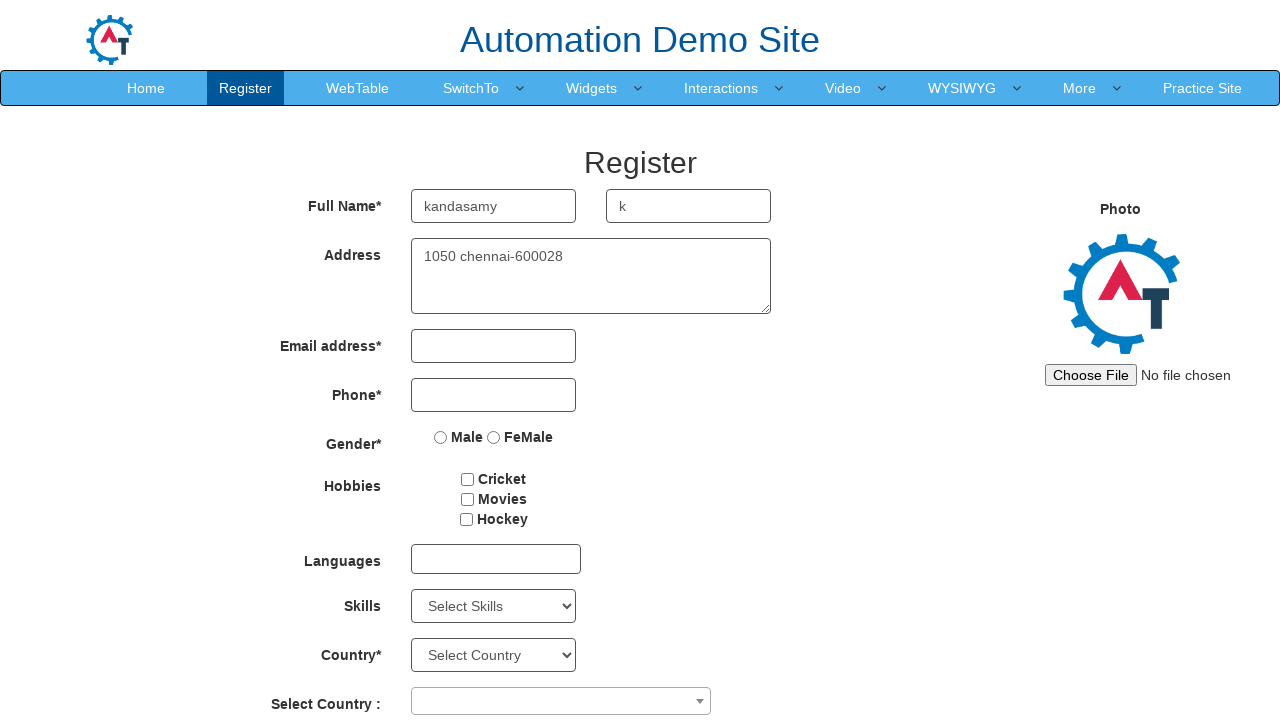

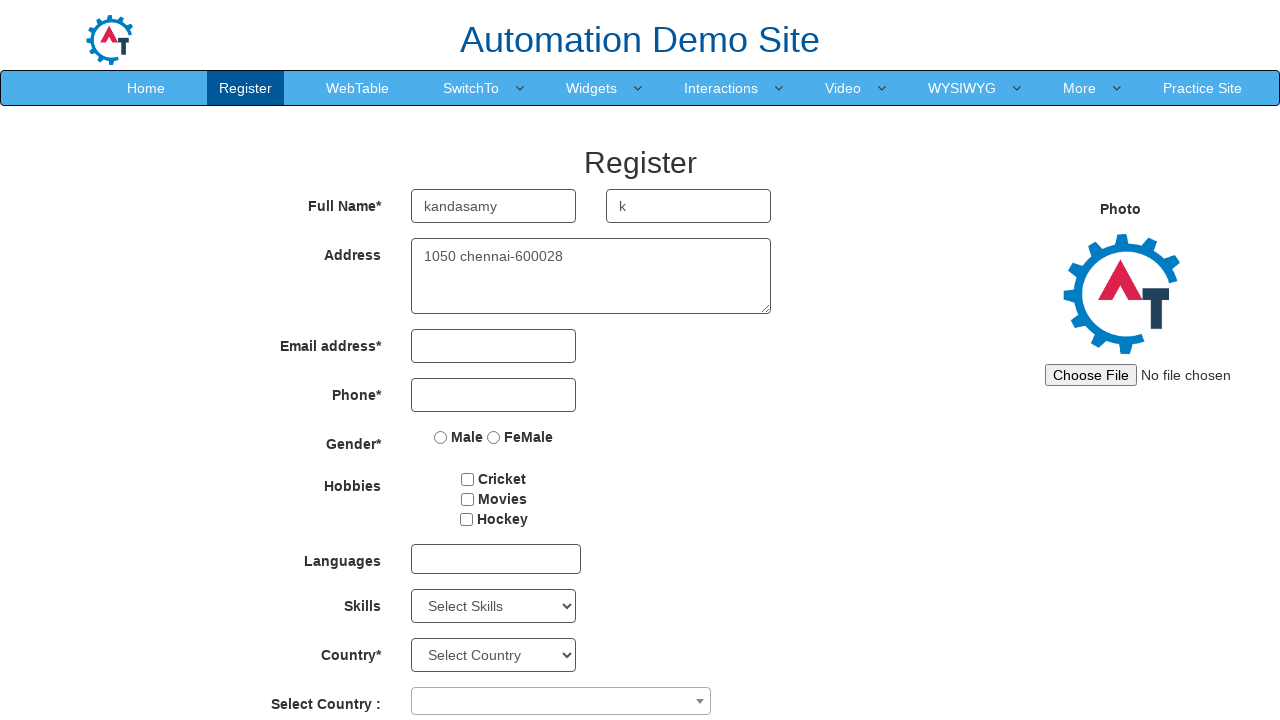